Tests retrieving text from a JavaScript alert dialog by clicking the alert button and verifying the message

Starting URL: https://bonigarcia.dev/selenium-webdriver-java/dialog-boxes.html

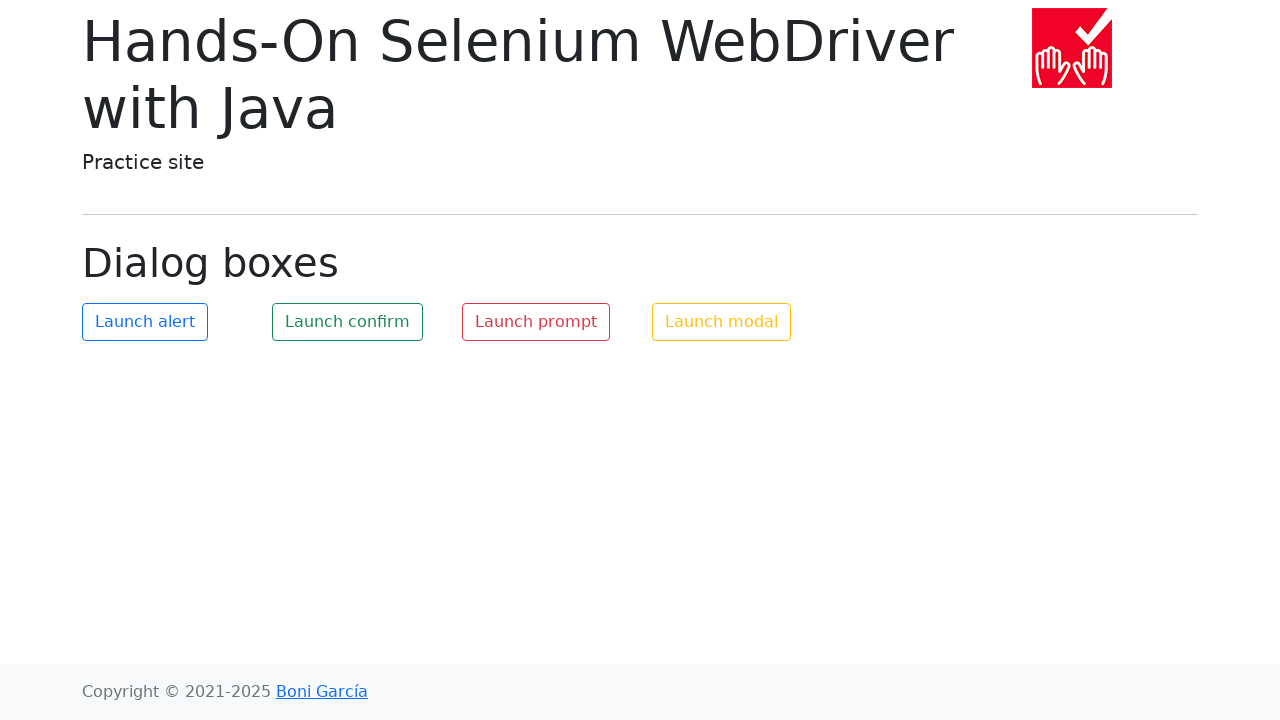

Set up dialog handler to accept alerts
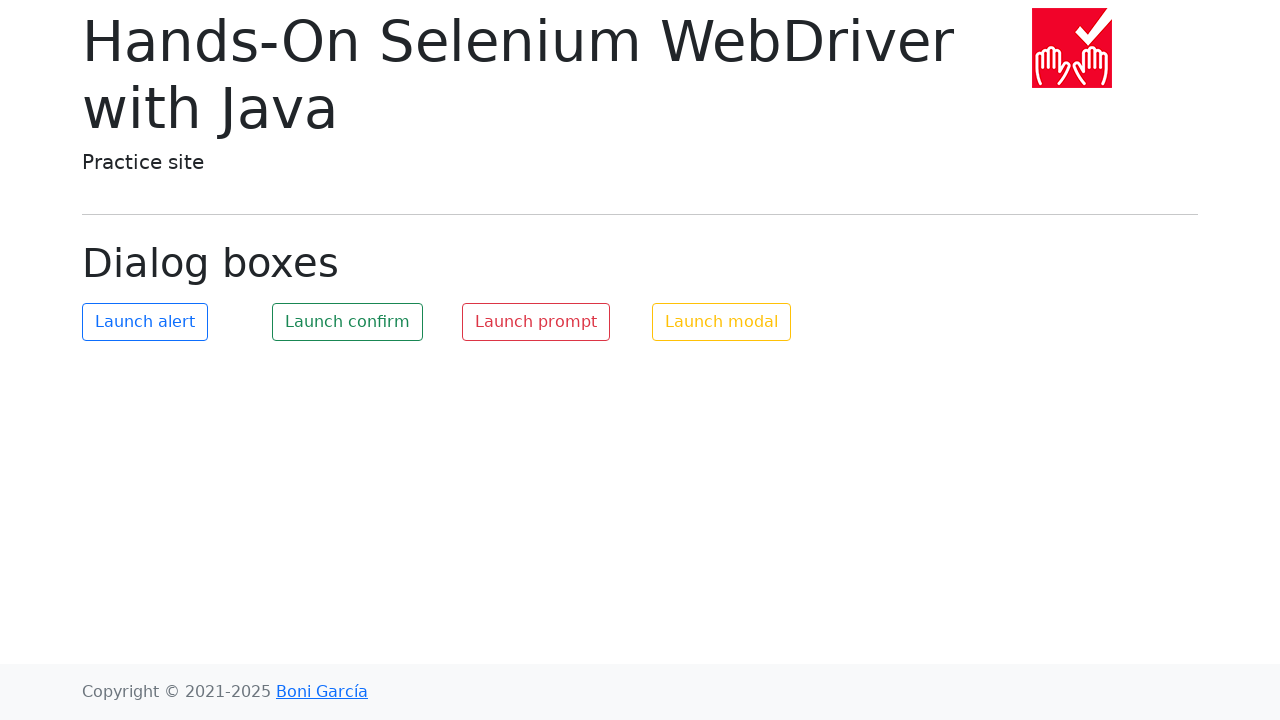

Clicked alert button to launch JavaScript alert dialog at (145, 322) on #my-alert
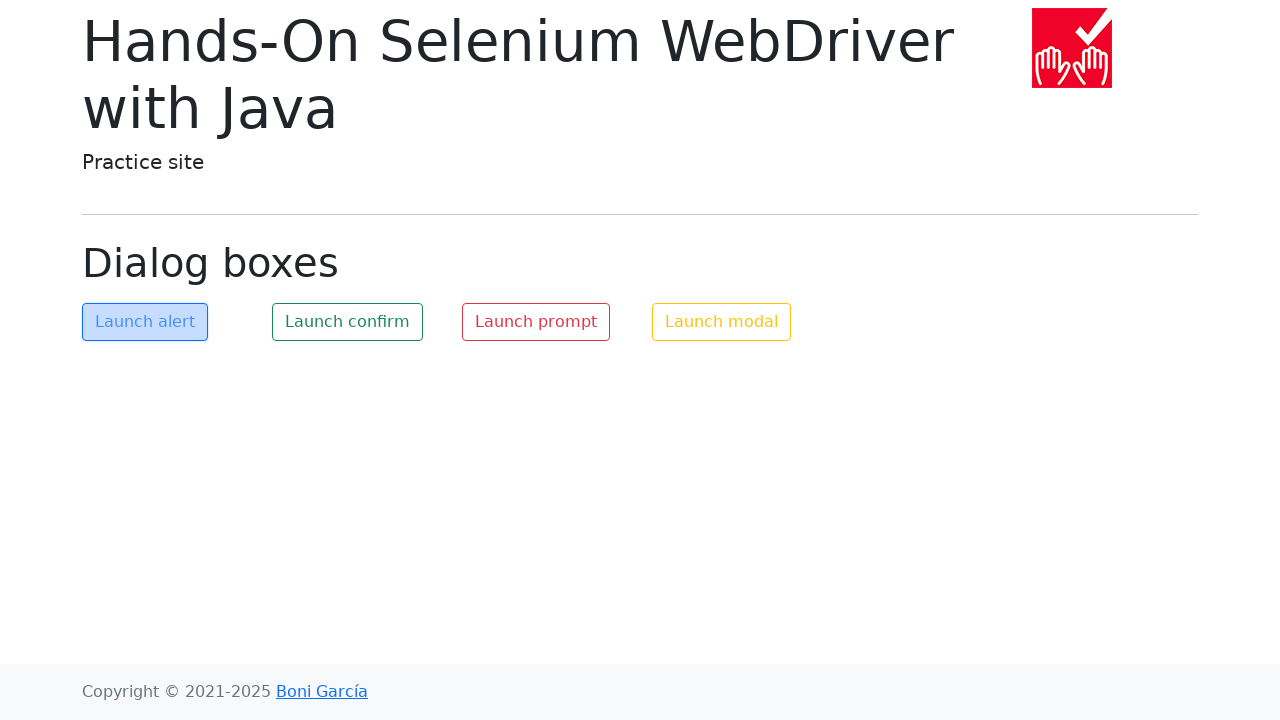

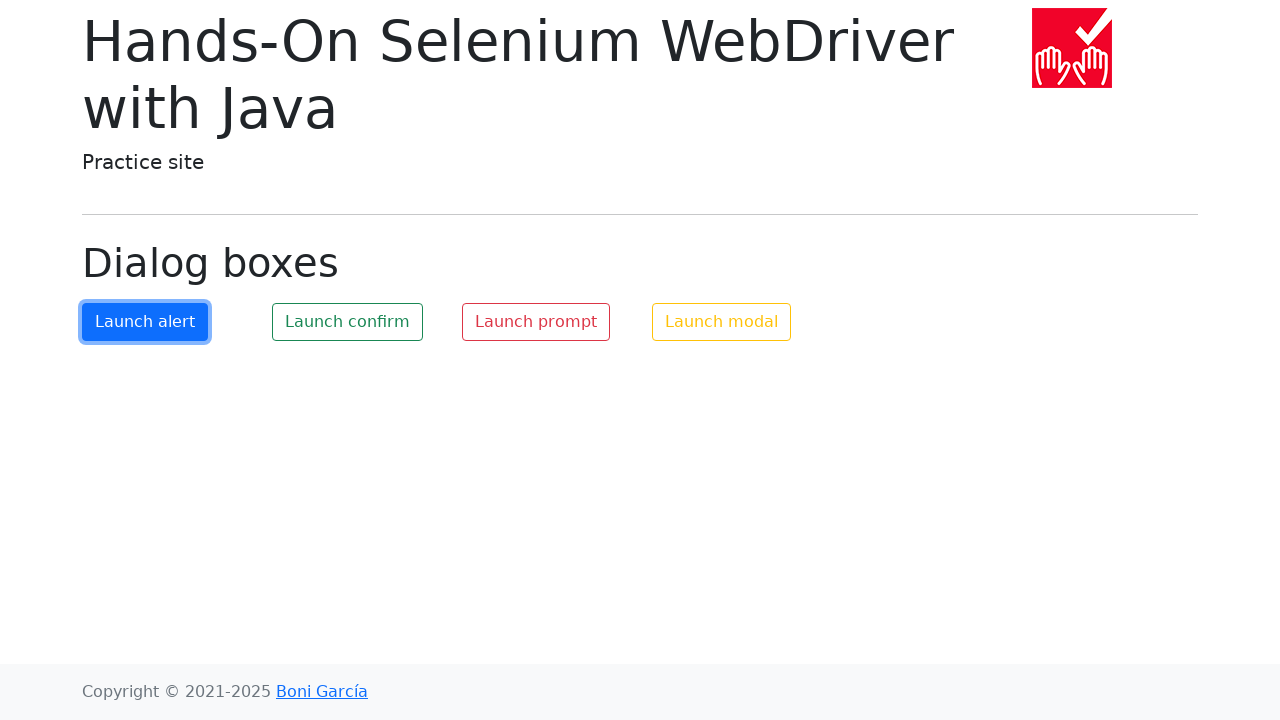